Tests e-commerce functionality by searching for a vegetable product (Cucumber), verifying search results, adding it to the cart with increased quantity, navigating to checkout, and verifying the product appears in the cart.

Starting URL: https://rahulshettyacademy.com/seleniumPractise

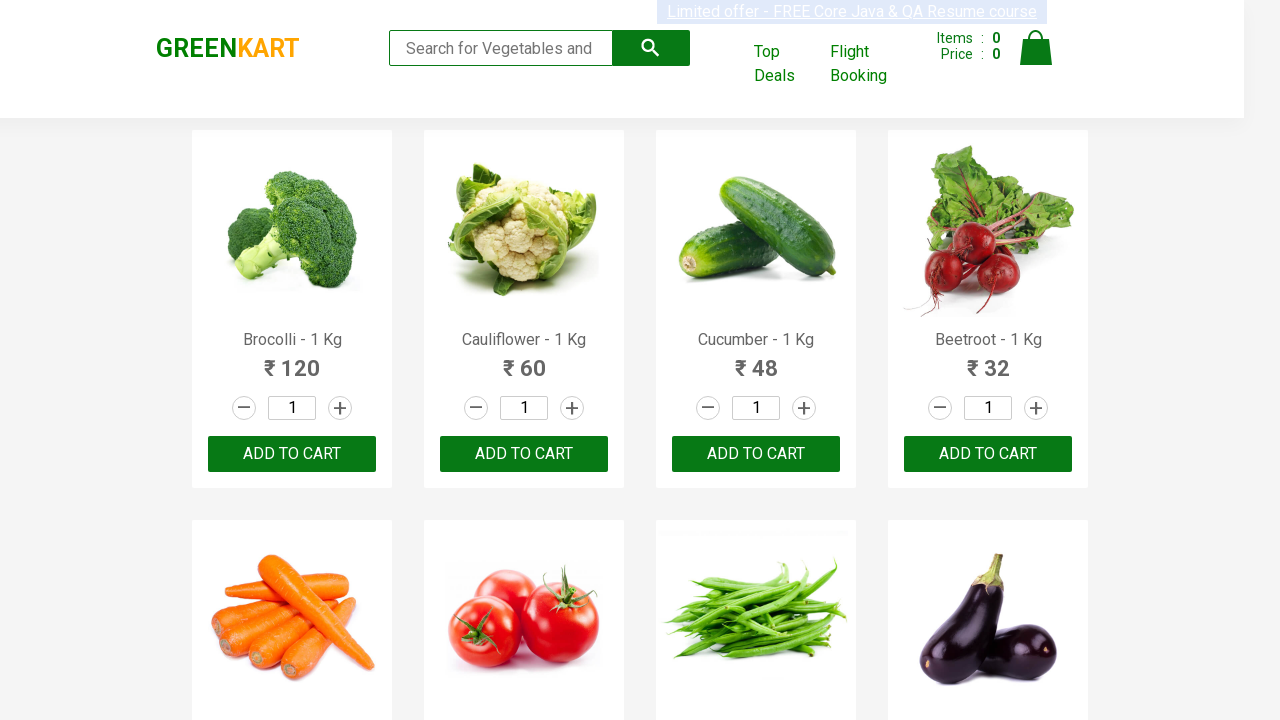

Filled search field with 'Cucumber' on input[type='search']
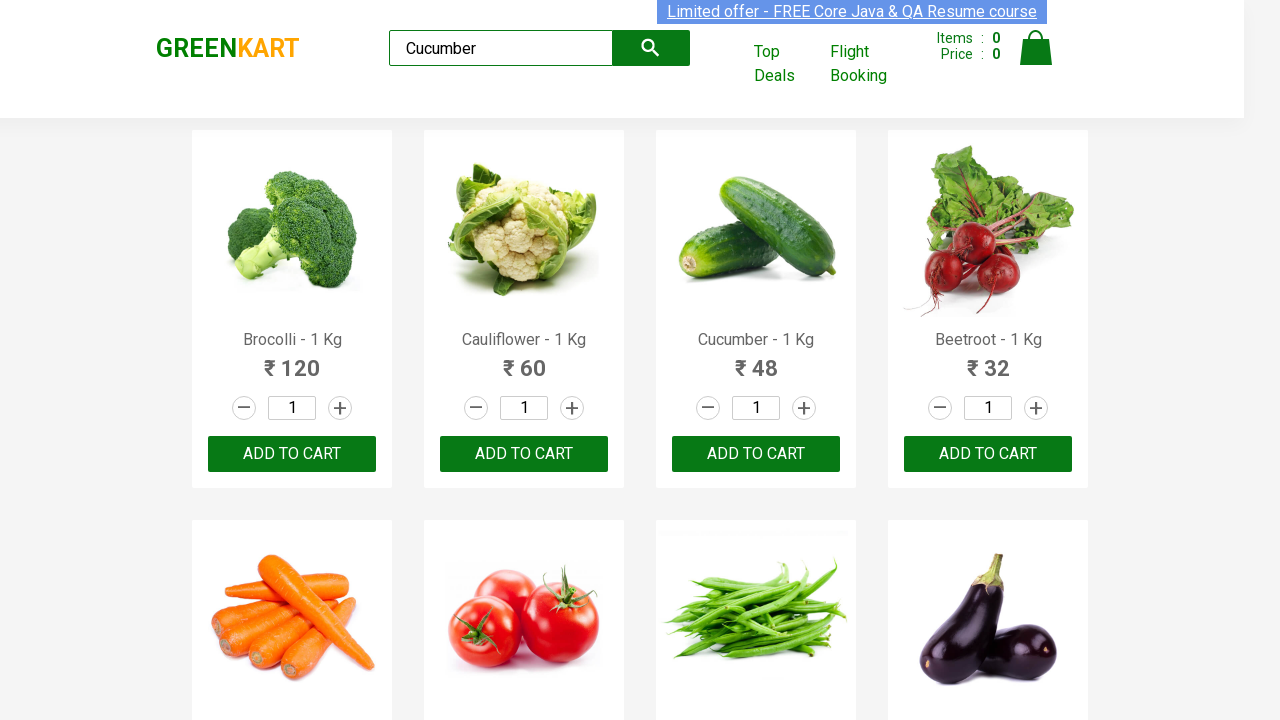

Waited for search results to load
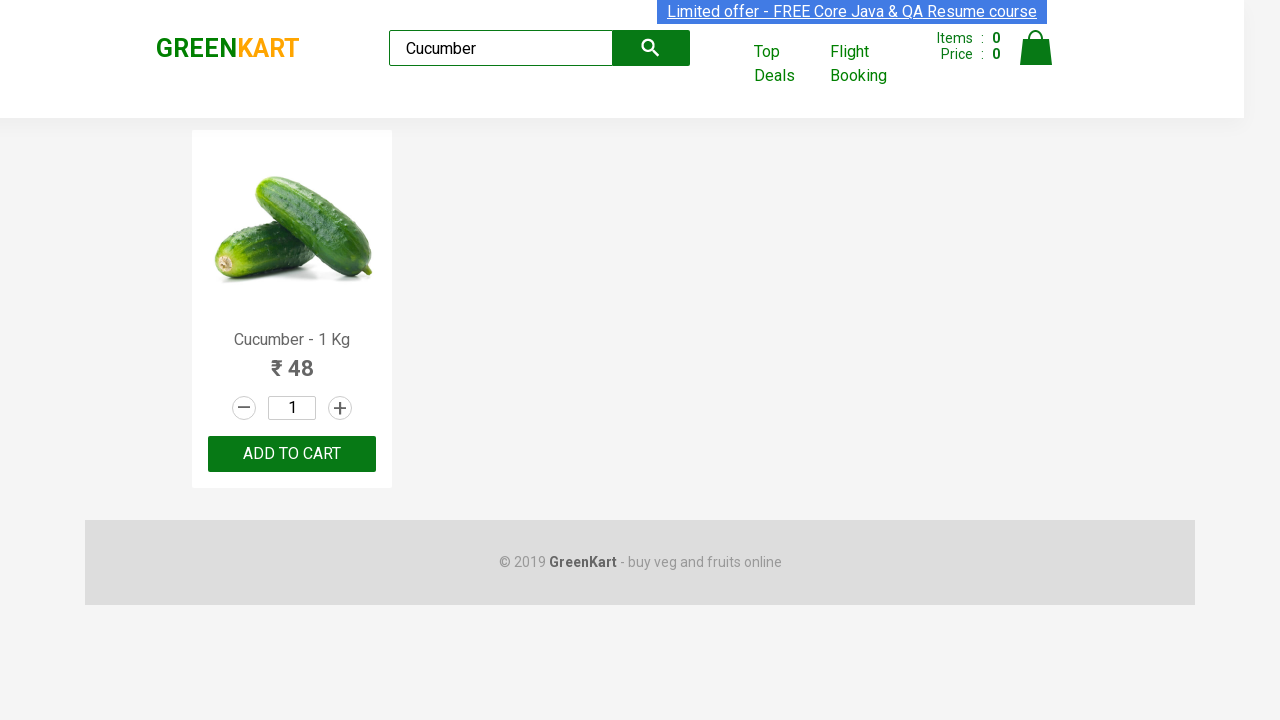

Verified Cucumber product is displayed in search results
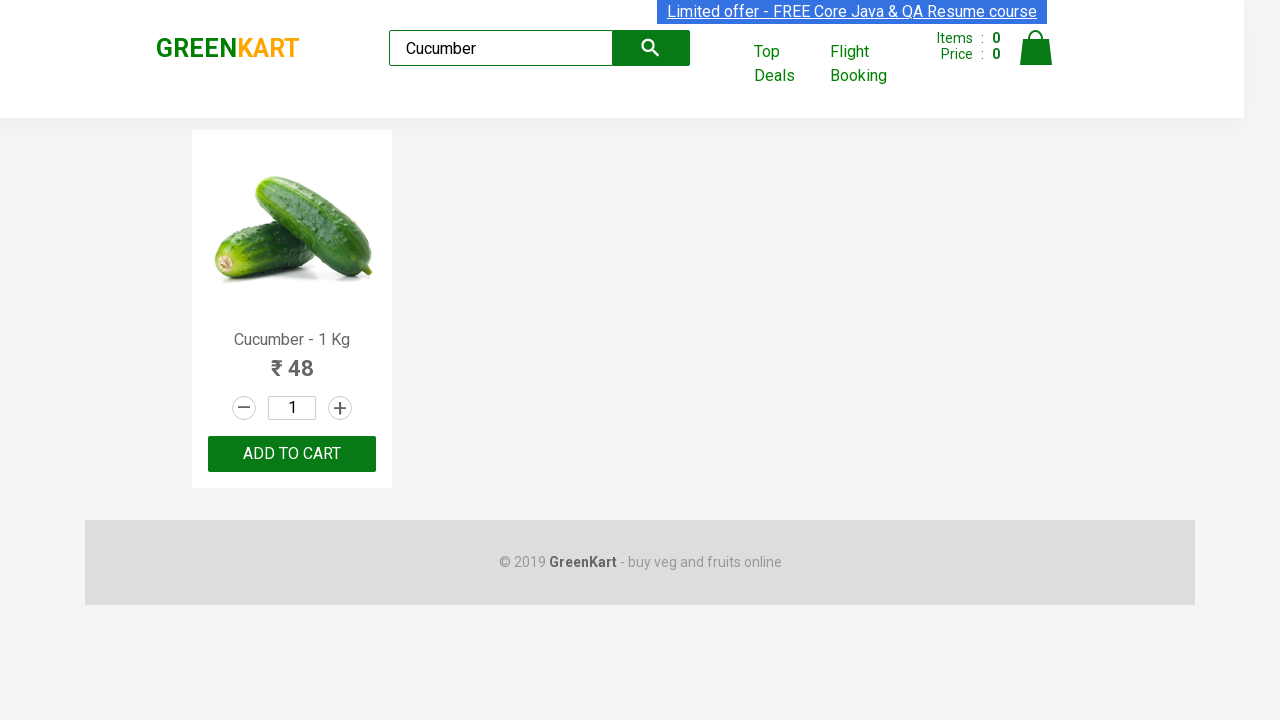

Clicked increment button to increase product quantity at (340, 408) on a.increment
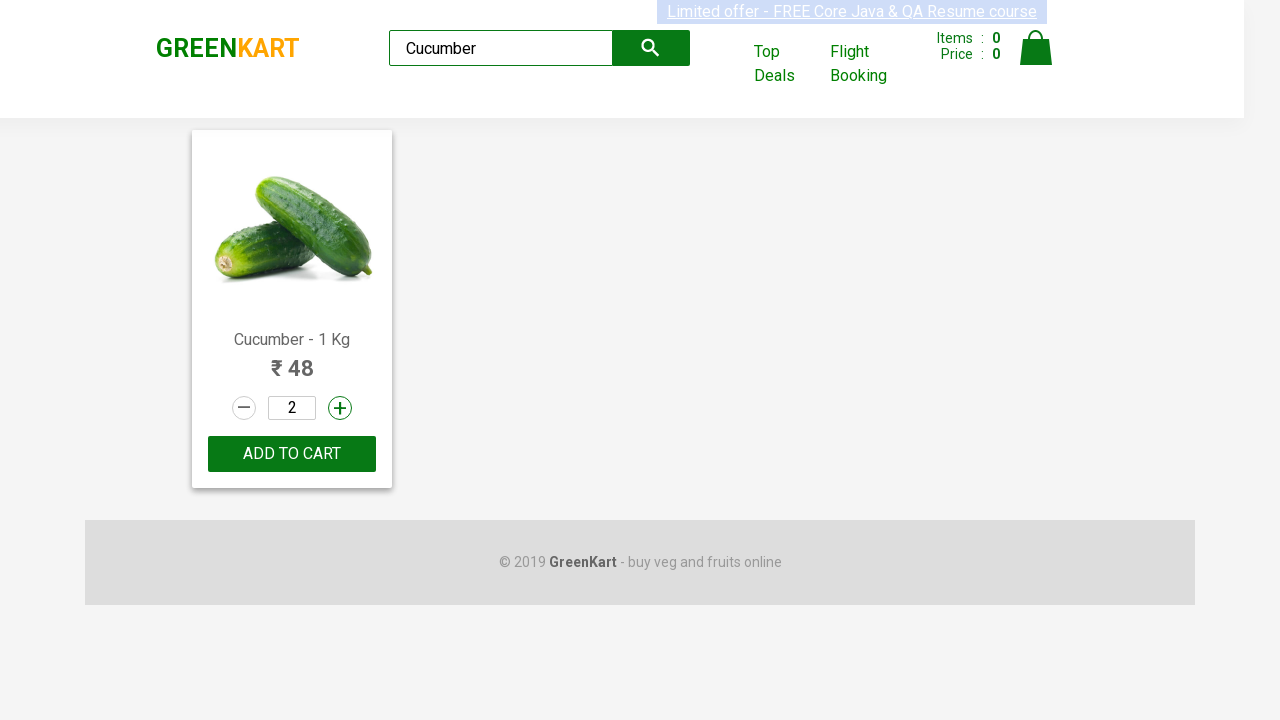

Clicked ADD TO CART button at (292, 454) on button:has-text('ADD TO CART')
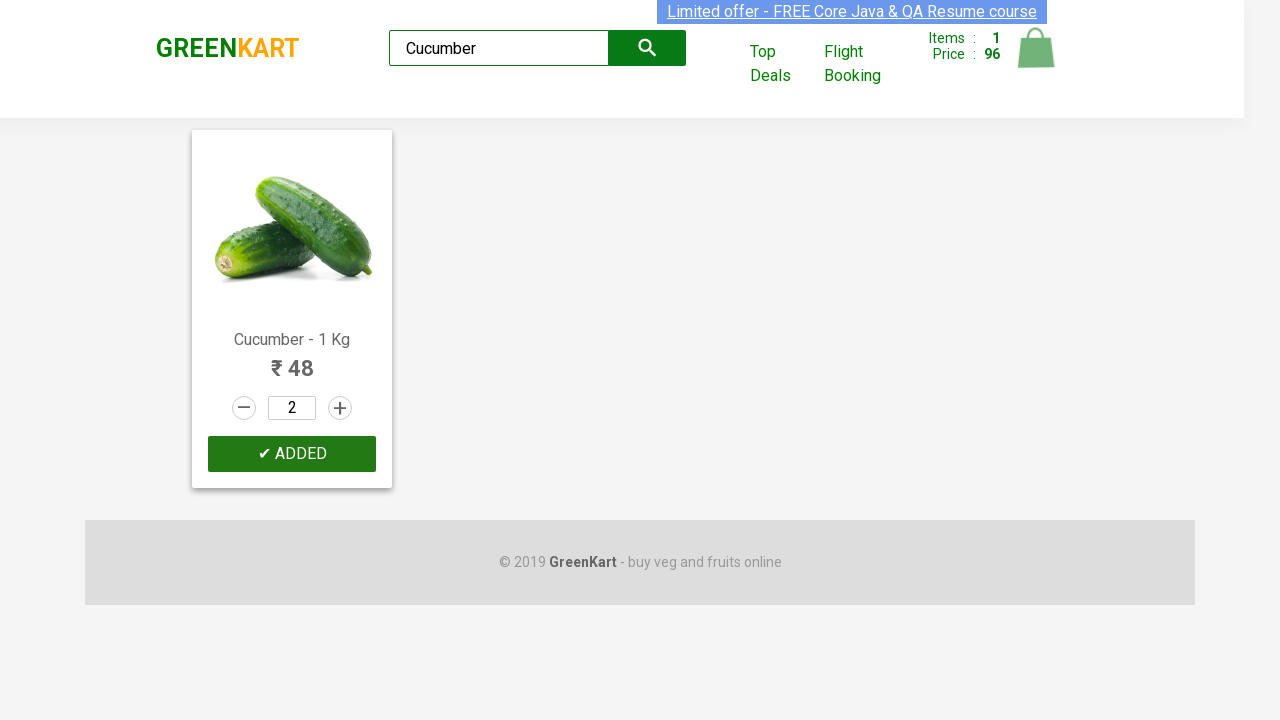

Clicked cart icon to view cart at (1036, 48) on a.cart-icon img
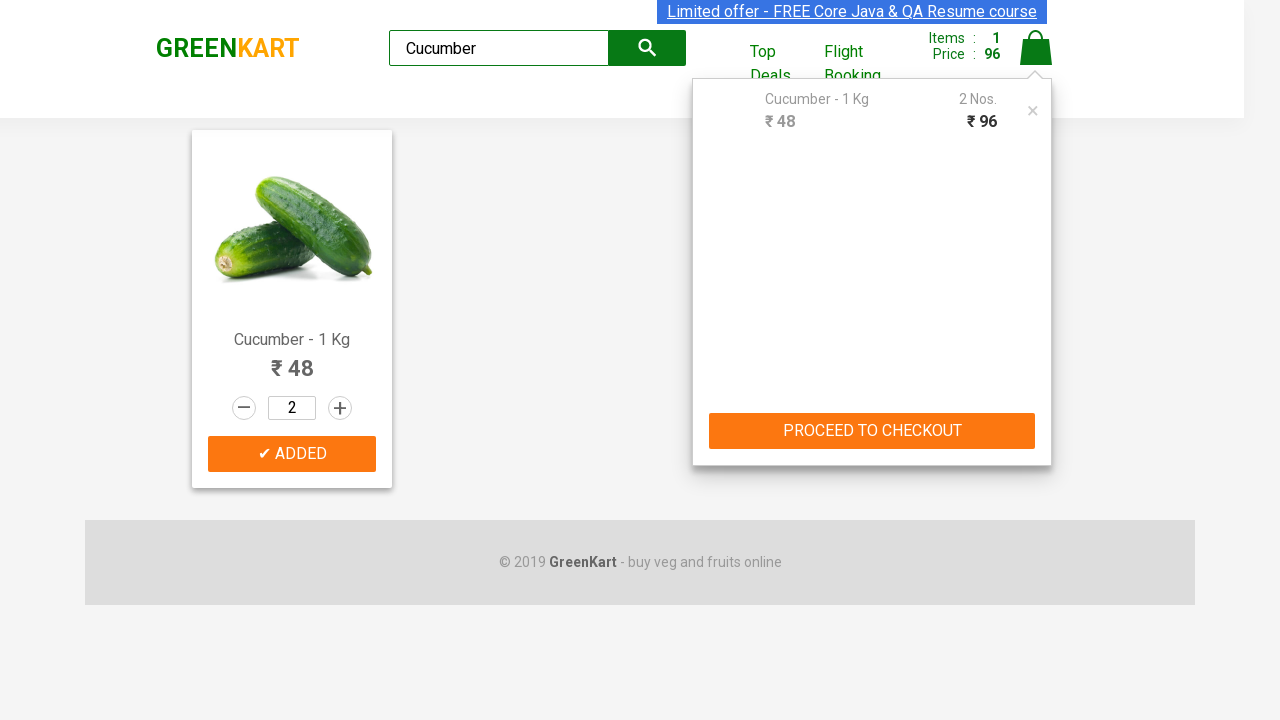

Waited for cart page to fully load
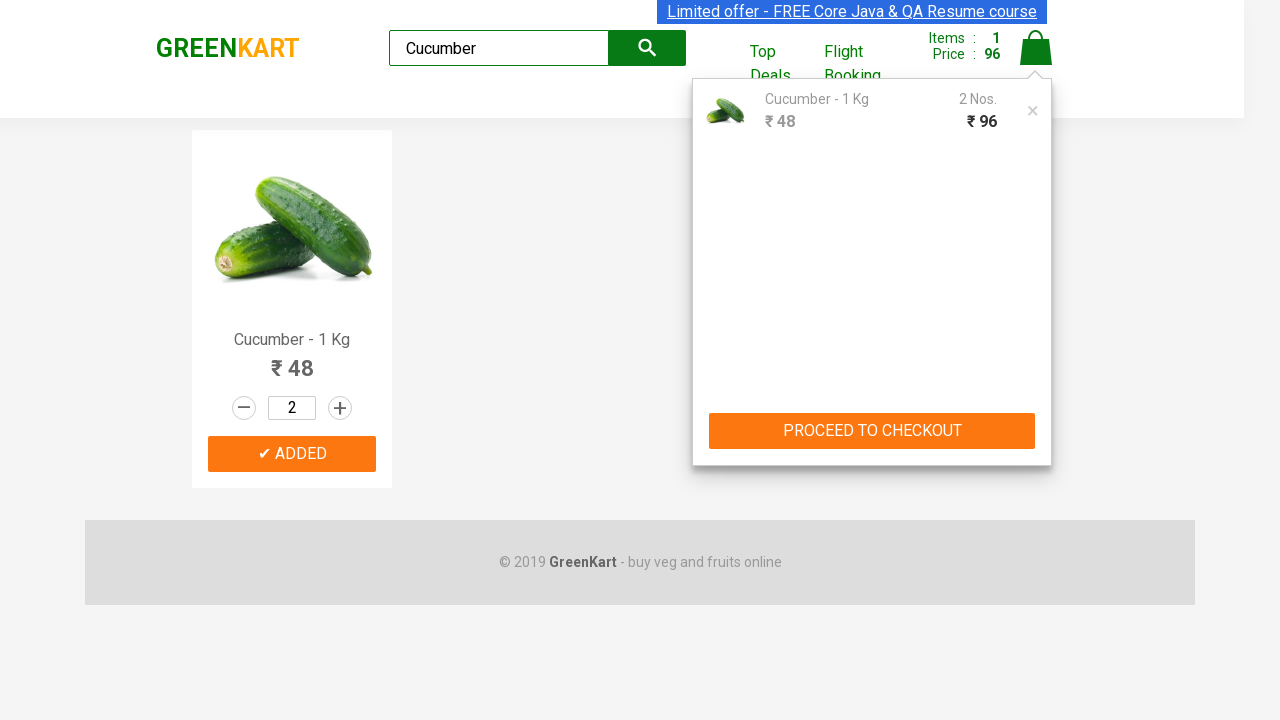

Clicked PROCEED TO CHECKOUT button at (872, 431) on button:has-text('PROCEED TO CHECKOUT')
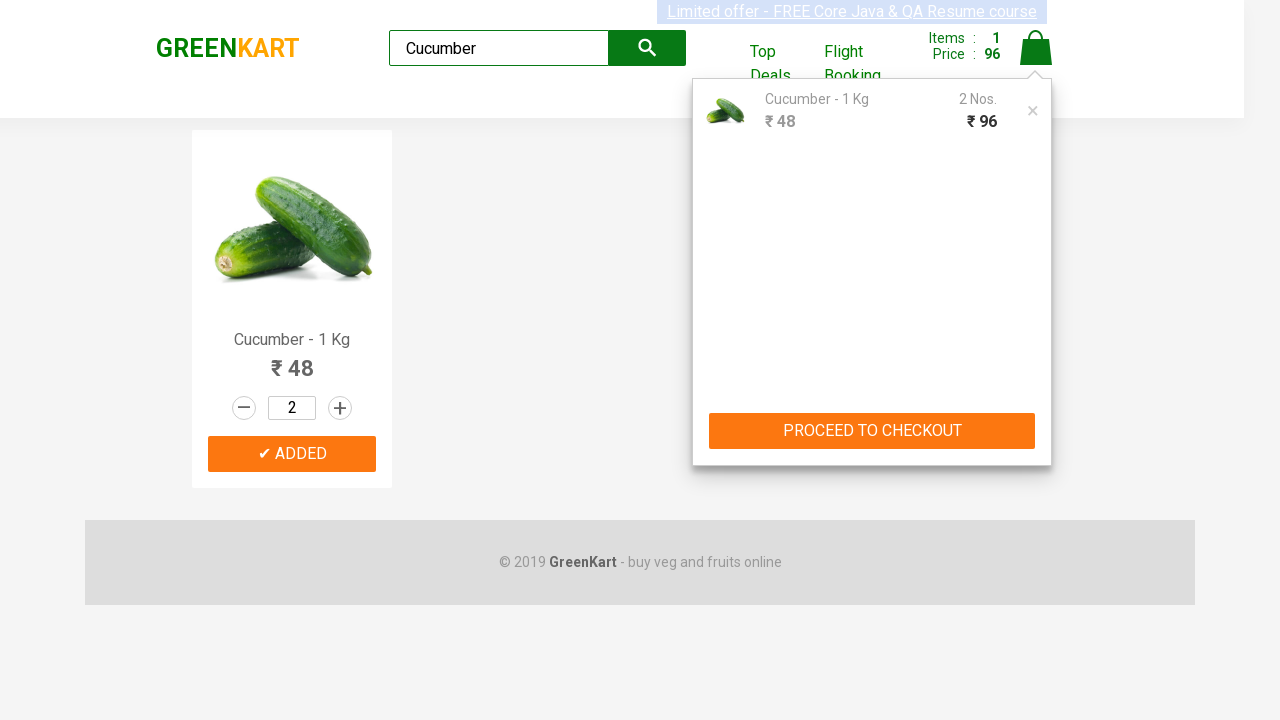

Verified product name is displayed in checkout cart
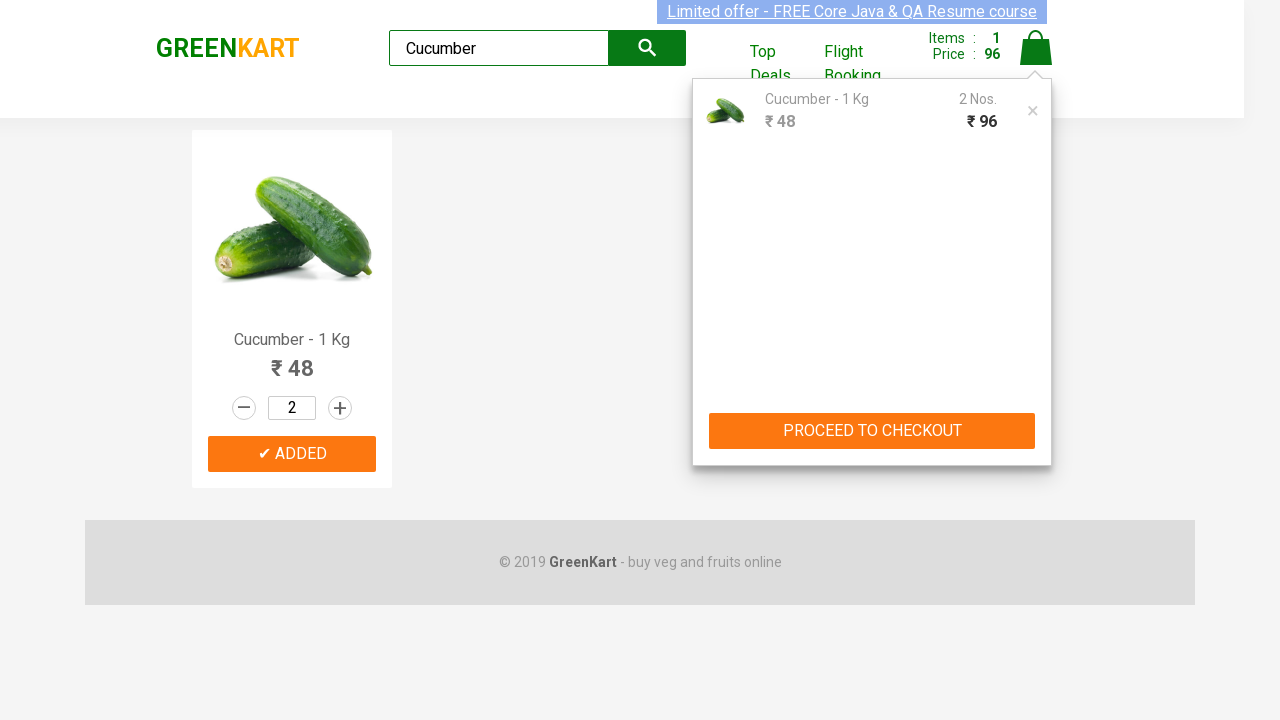

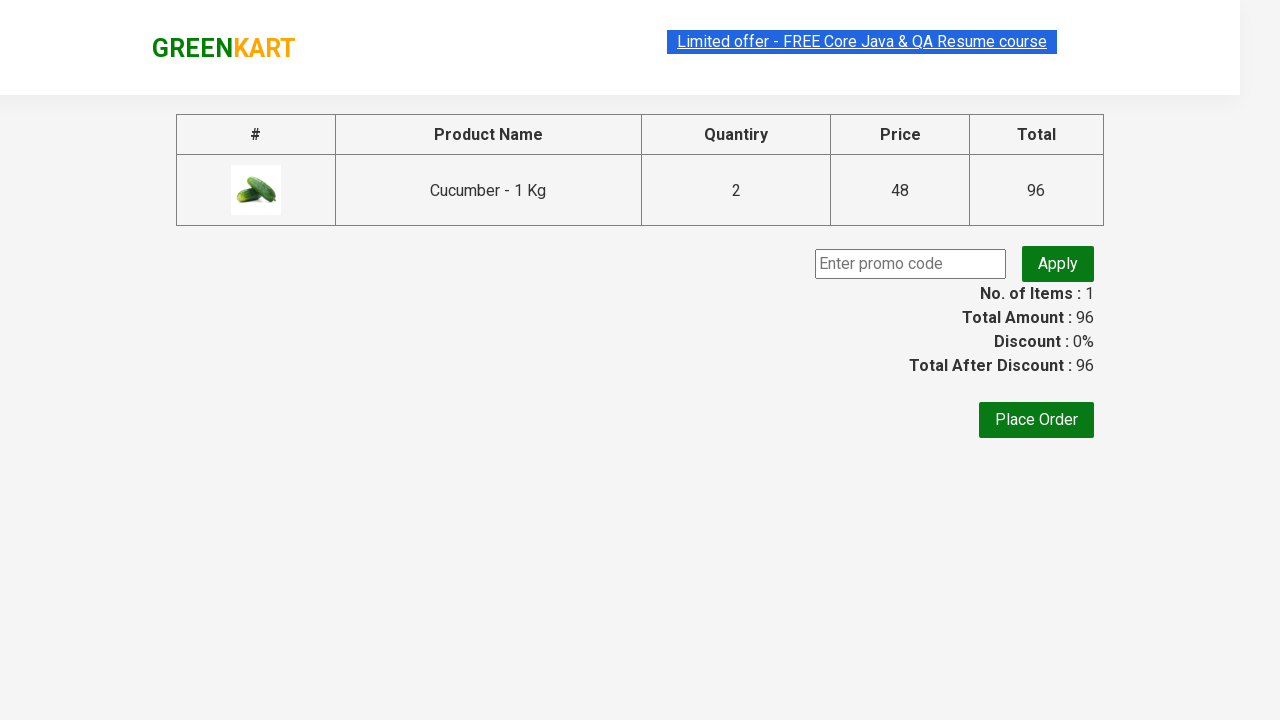